Tests Chrome browser with custom arguments by navigating to DuckDuckGo

Starting URL: https://duckduckgo.com

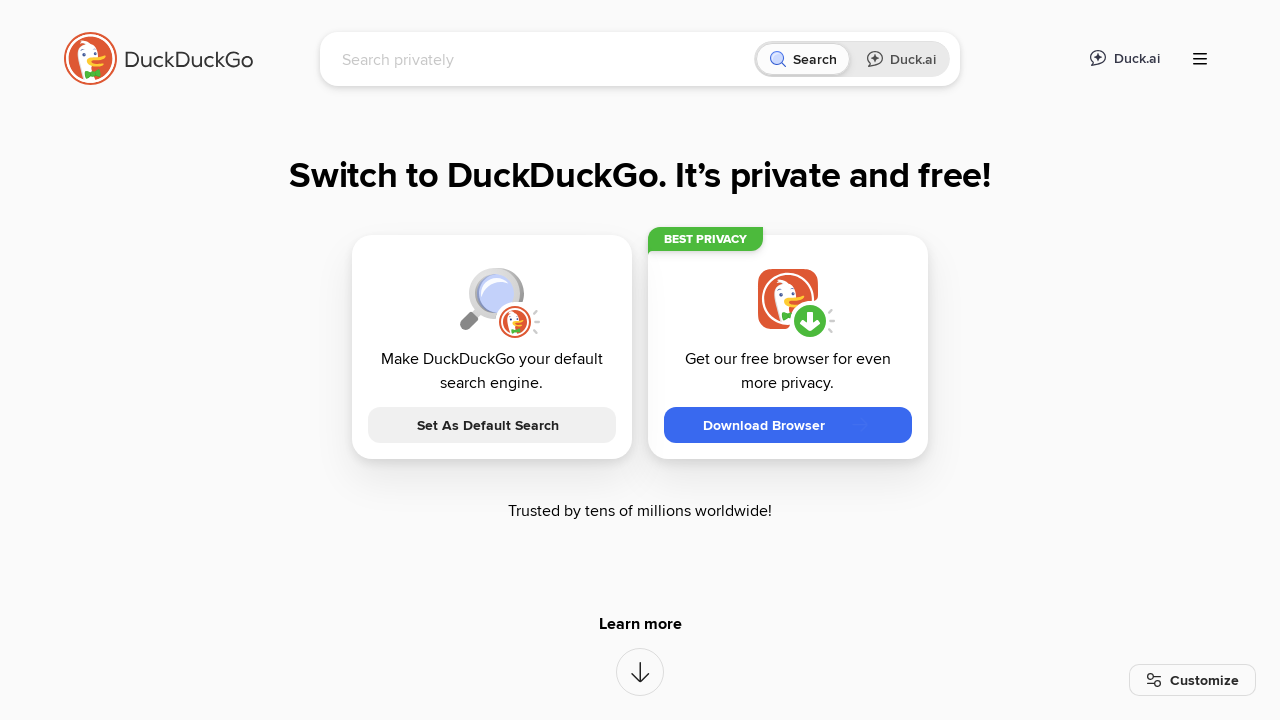

DuckDuckGo page loaded successfully with custom Chrome arguments
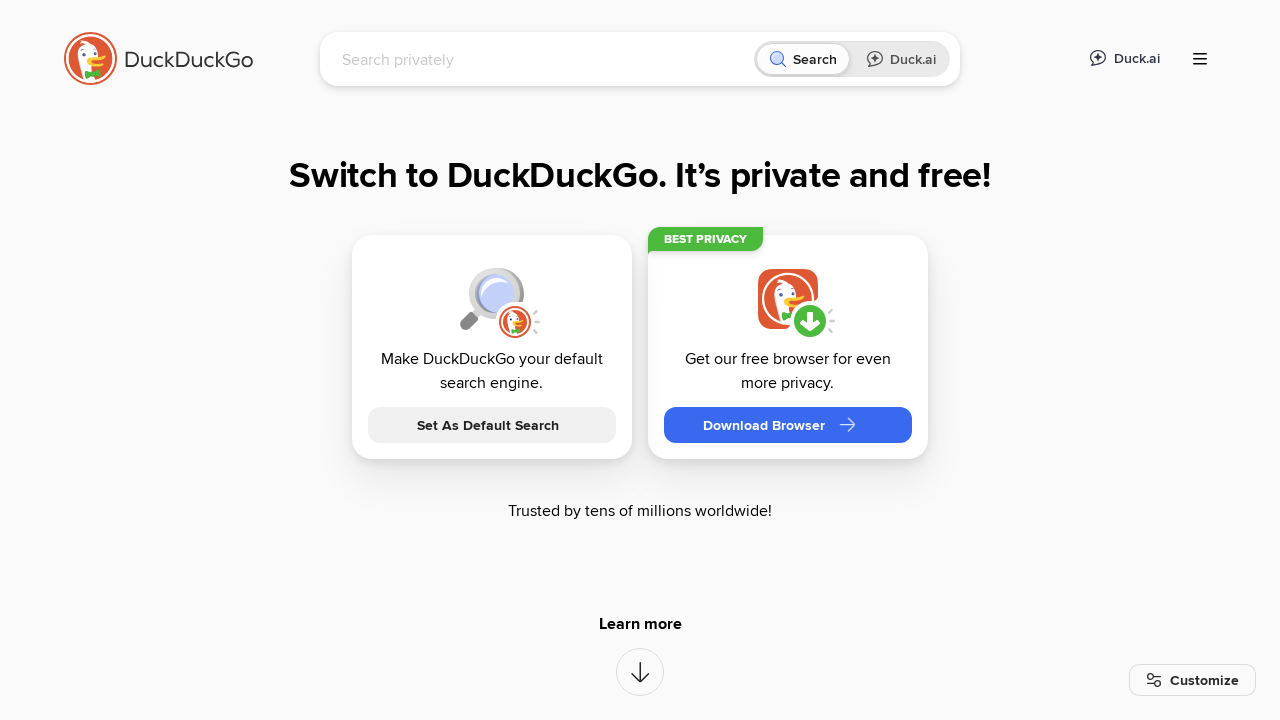

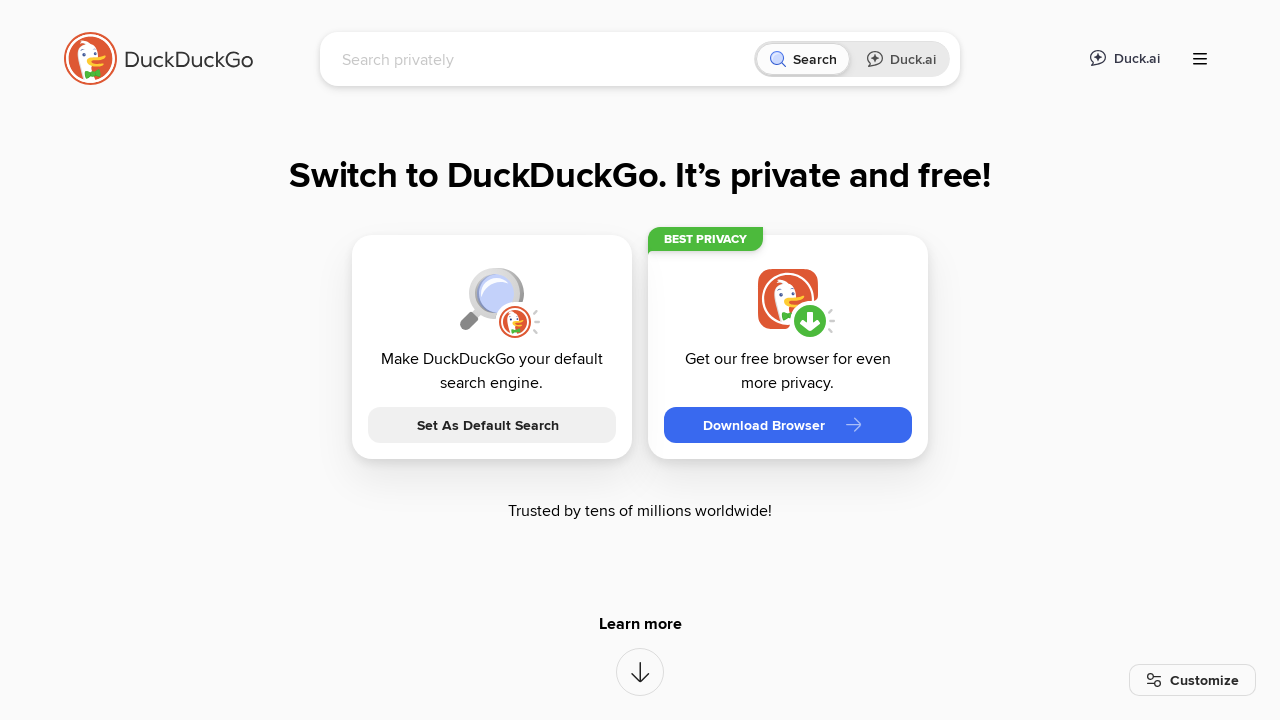